Tests clicking the EAT! button to search for food trucks and verify boundary circle and truck icons appear

Starting URL: https://d3n9iqvbhzuqoh.cloudfront.net/

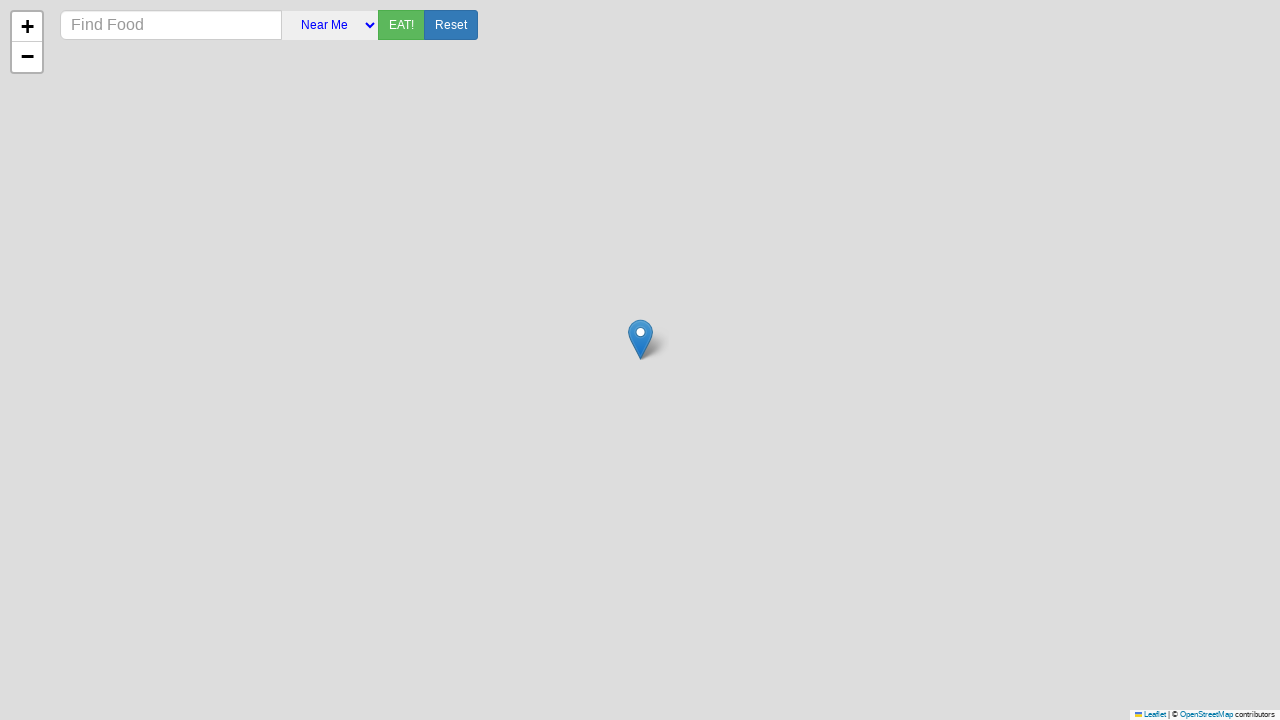

Map container loaded
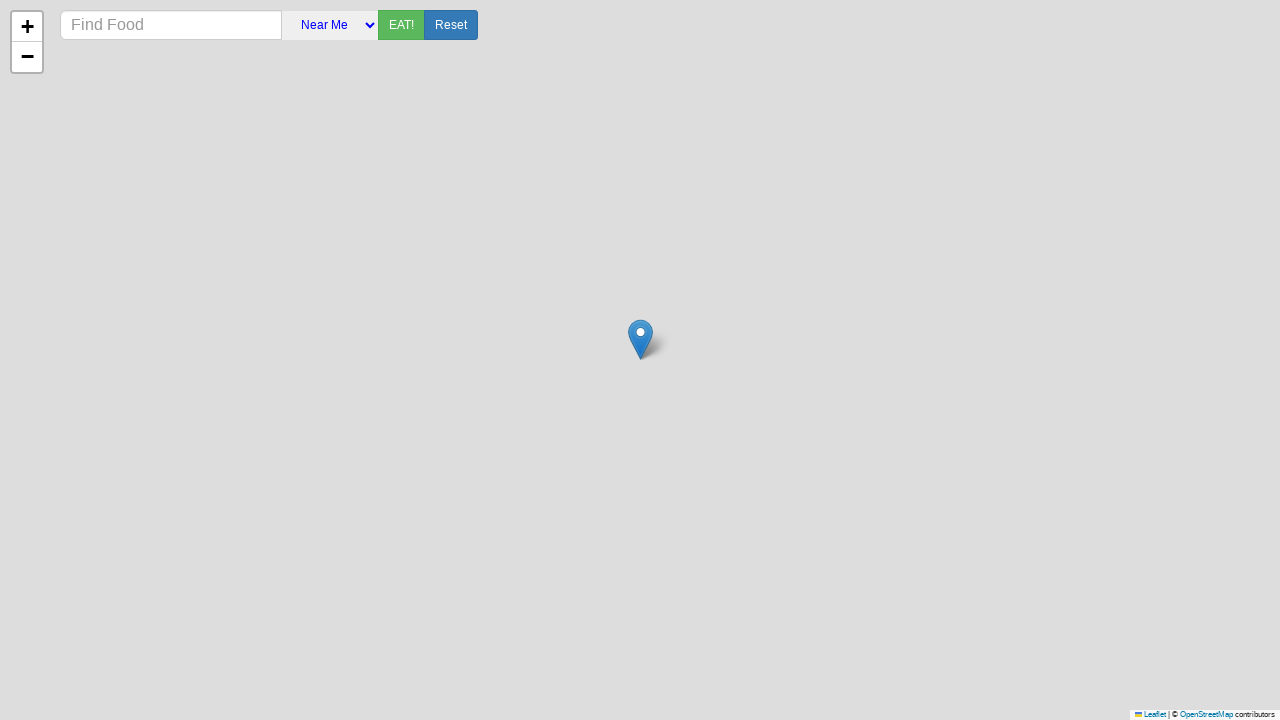

Clicked EAT! button to search for food trucks at (401, 25) on button:has-text("EAT!")
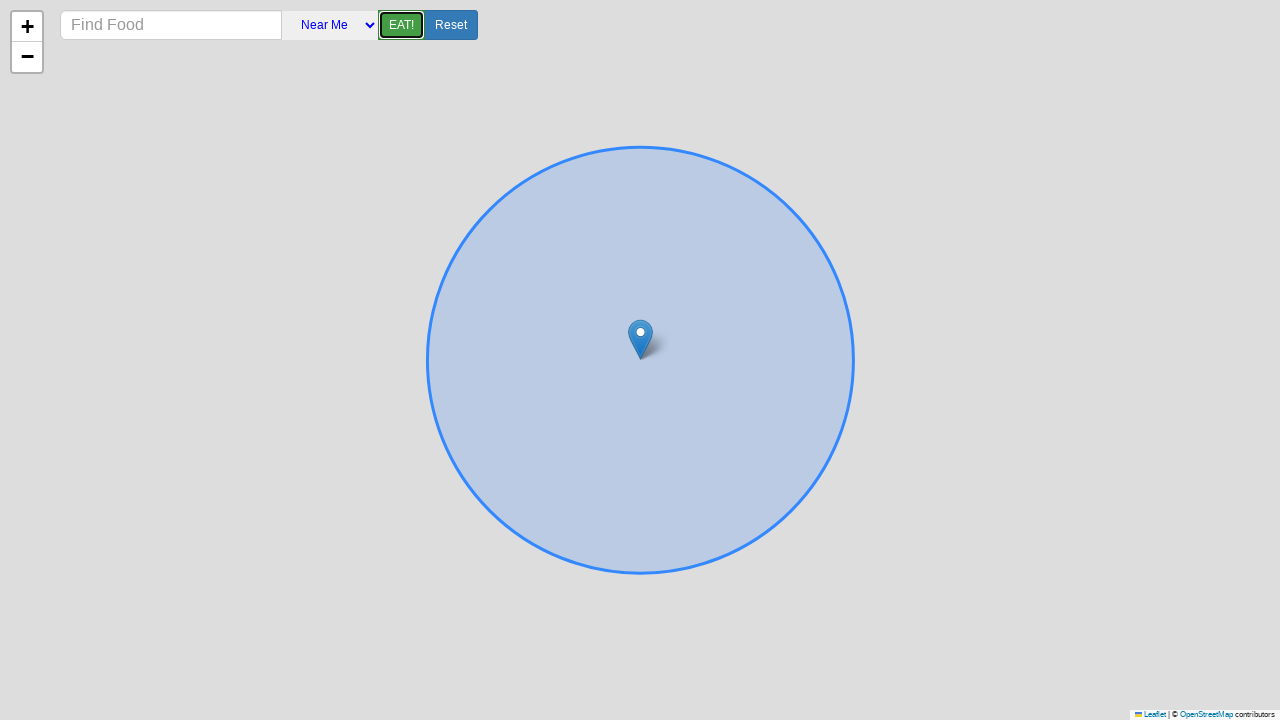

Boundary circle appeared on map
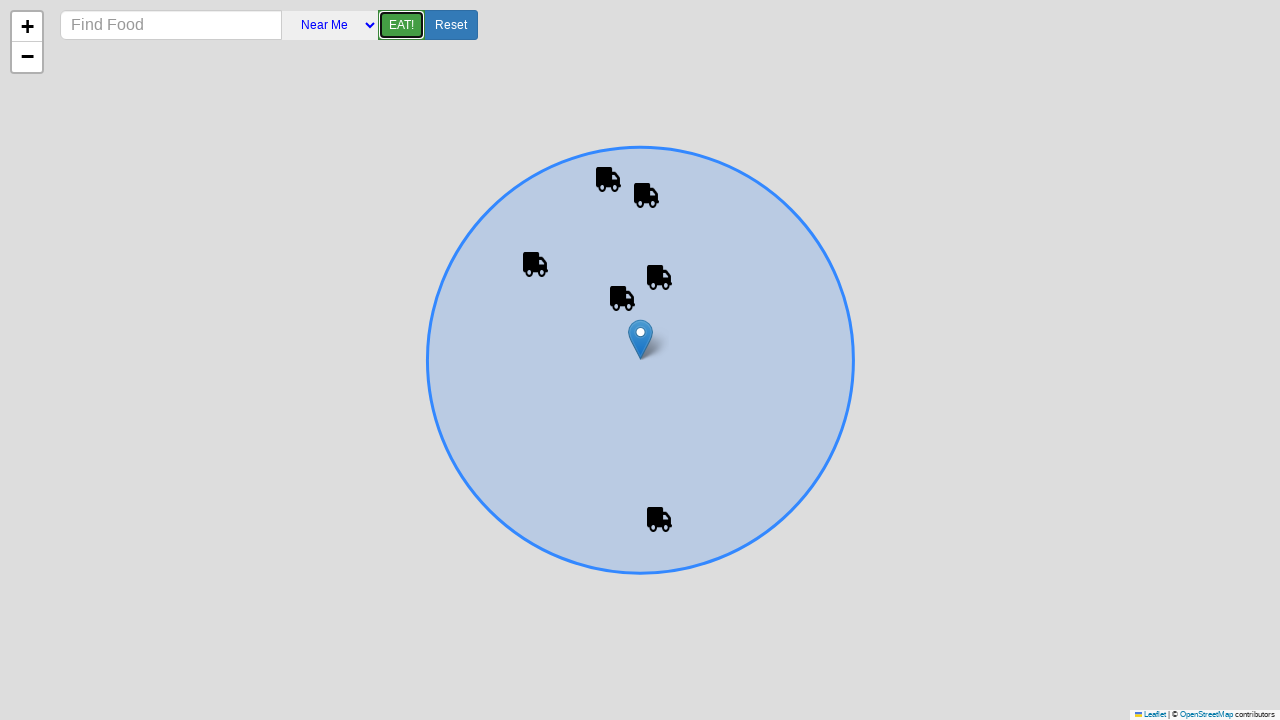

Truck icons appeared on map
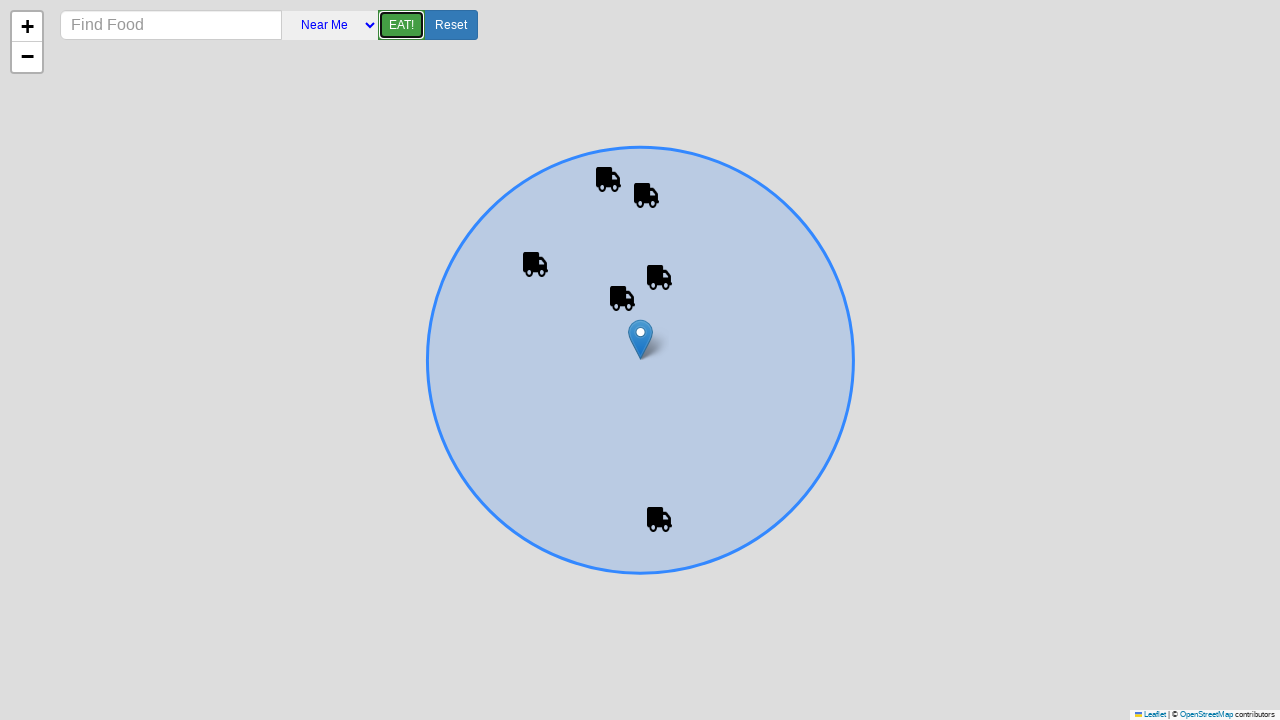

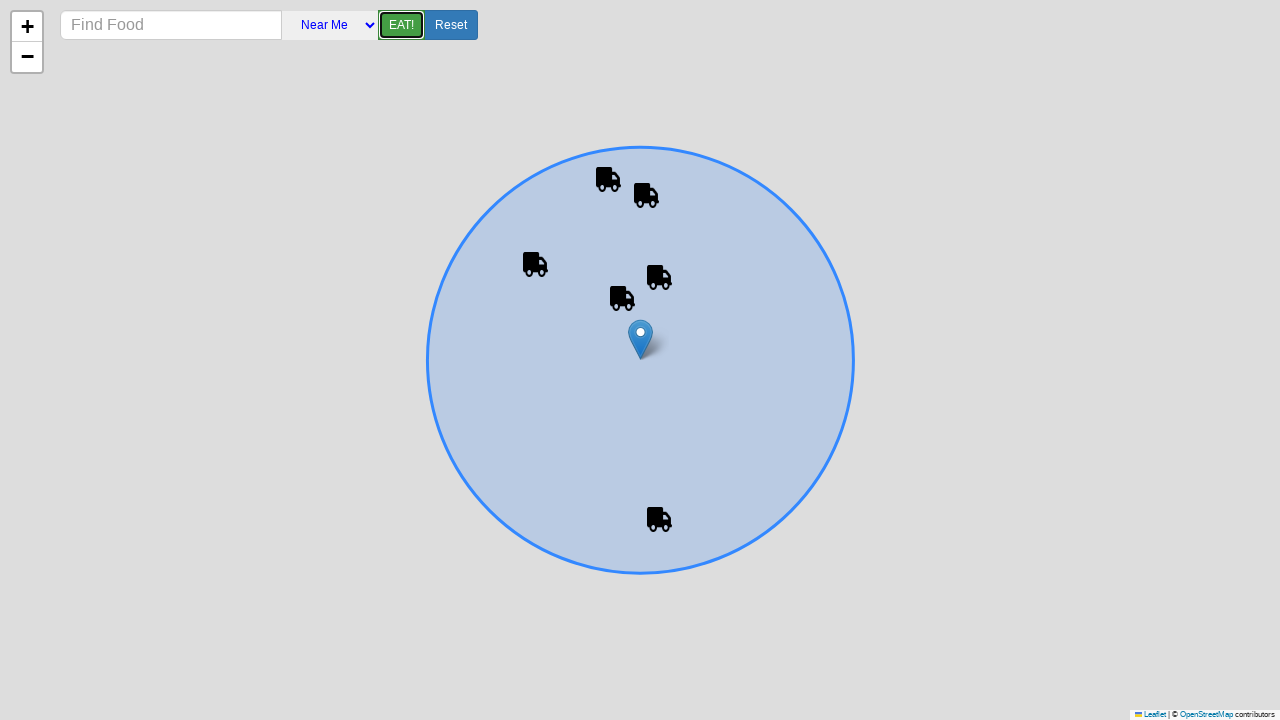